Tests table sorting by clicking the Due column header and verifying the values are sorted in ascending order

Starting URL: http://the-internet.herokuapp.com/tables

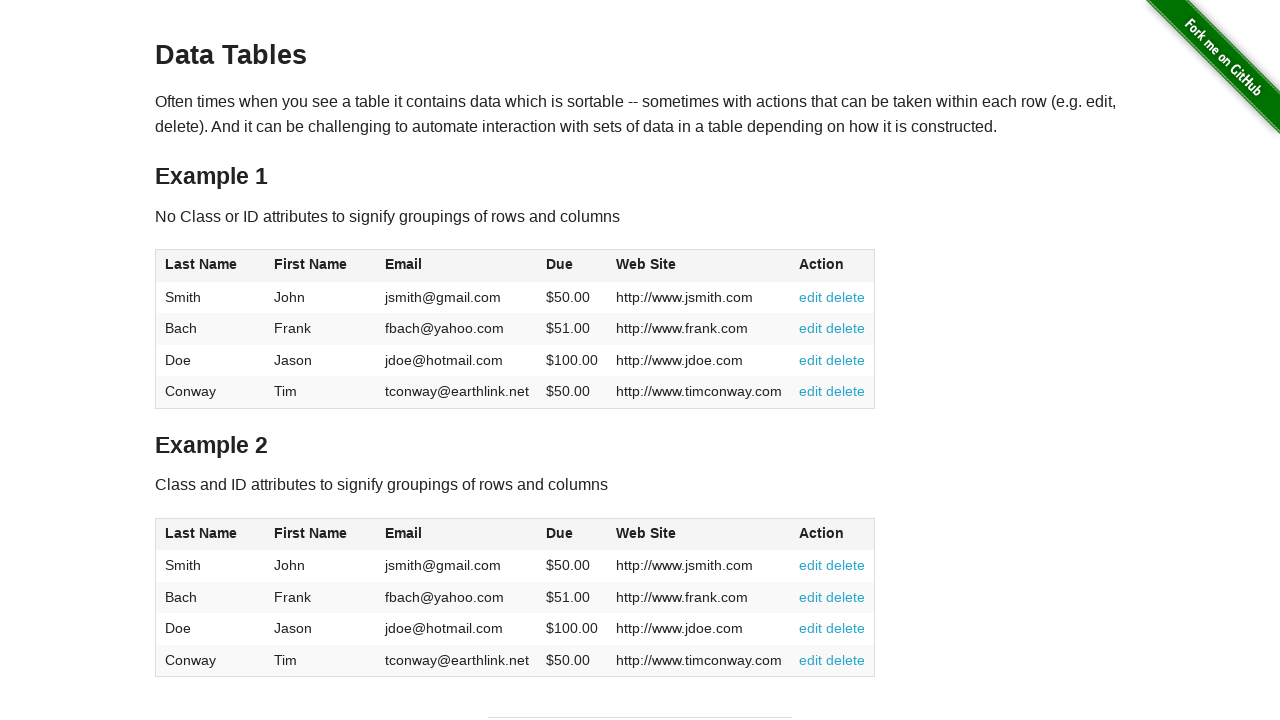

Clicked Due column header to sort ascending at (572, 266) on #table1 thead tr th:nth-of-type(4)
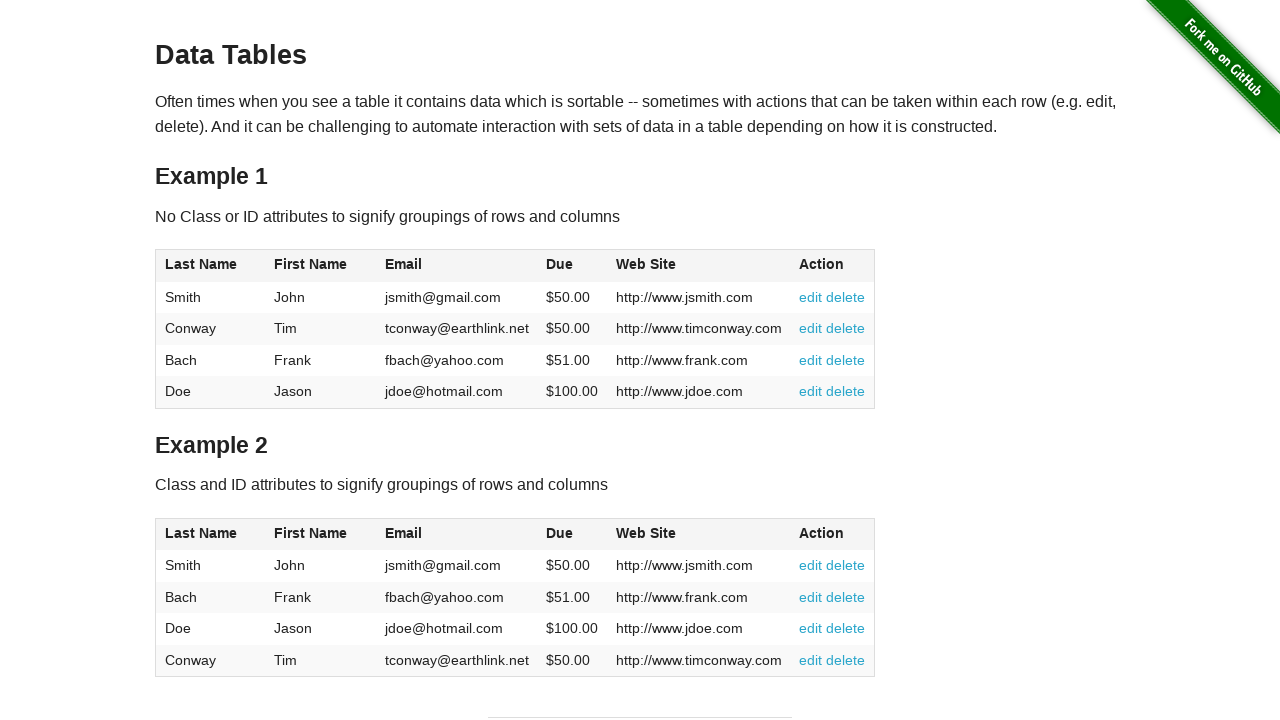

Table sorted and Due column data verified
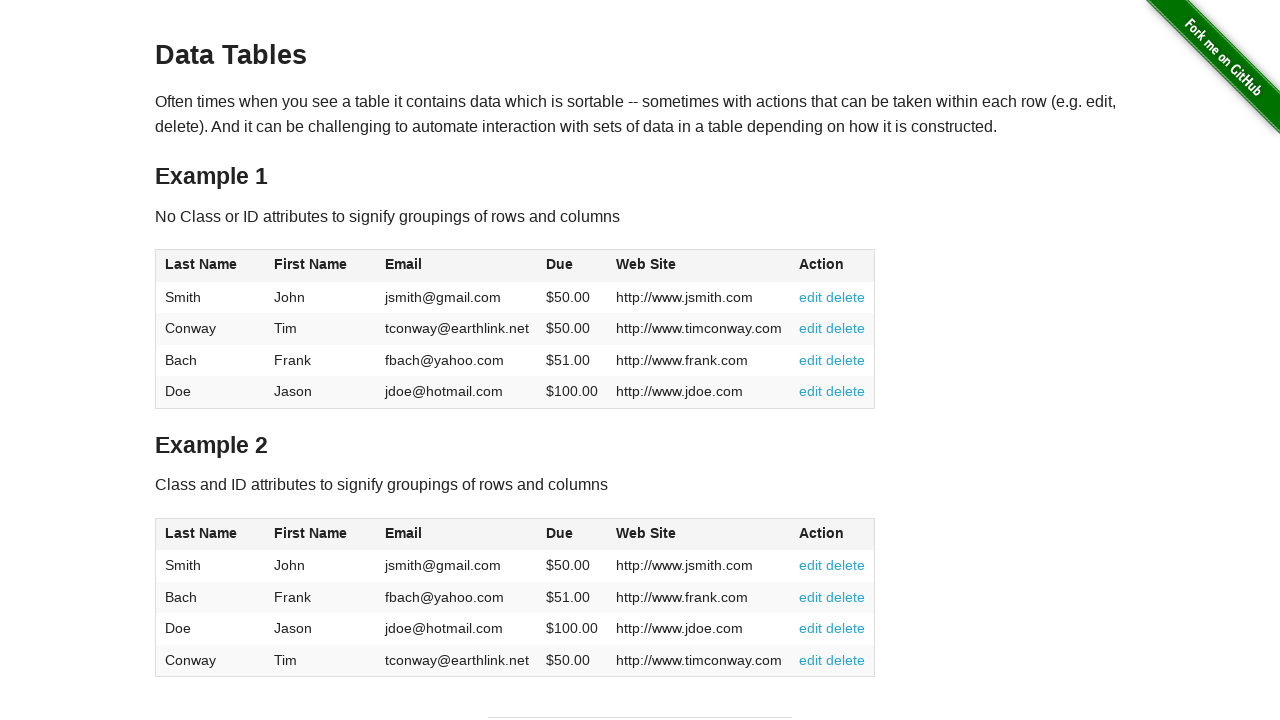

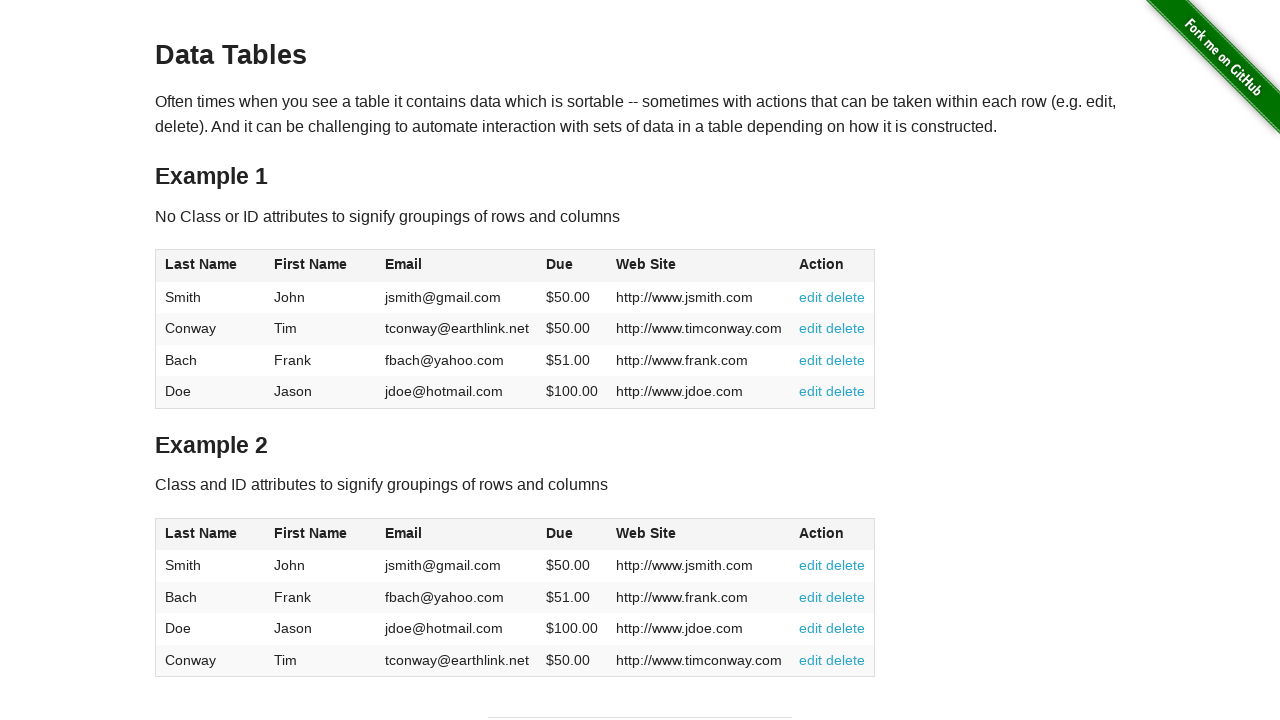